Navigates to the SpiceJet airline website homepage and waits for the page to load

Starting URL: https://spicejet.com

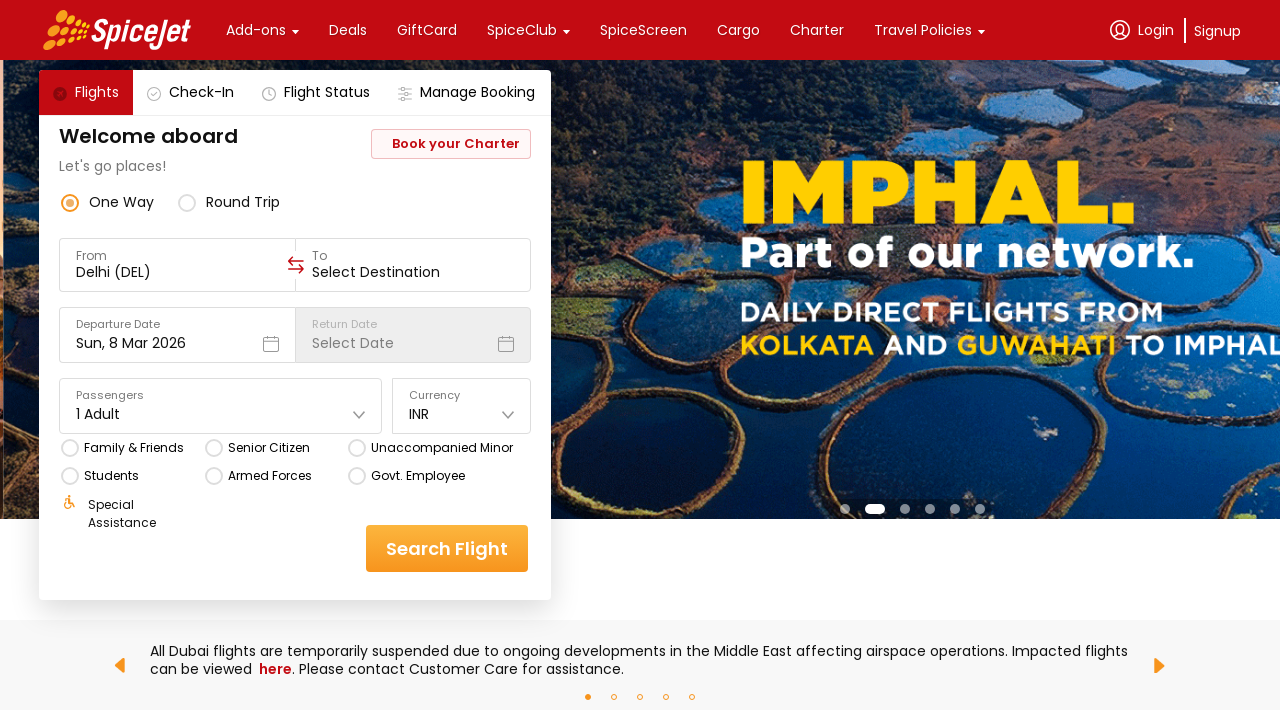

Navigated to SpiceJet airline website homepage
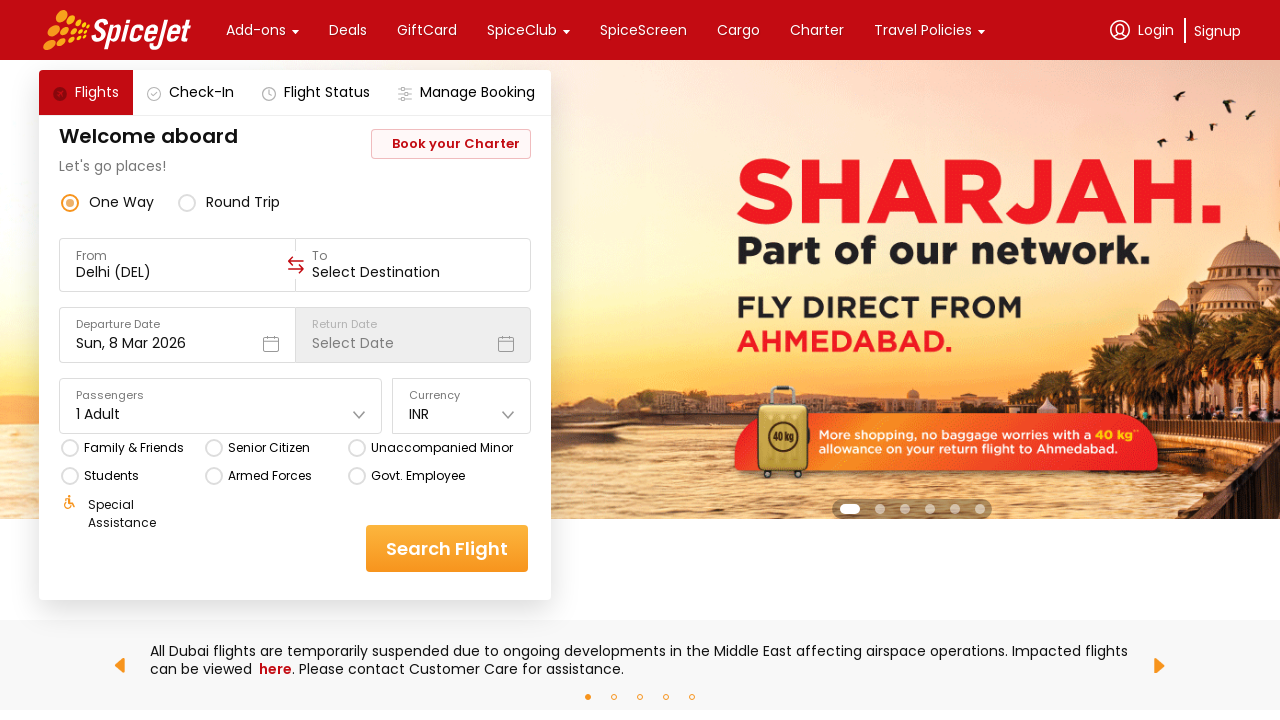

Page DOM content fully loaded
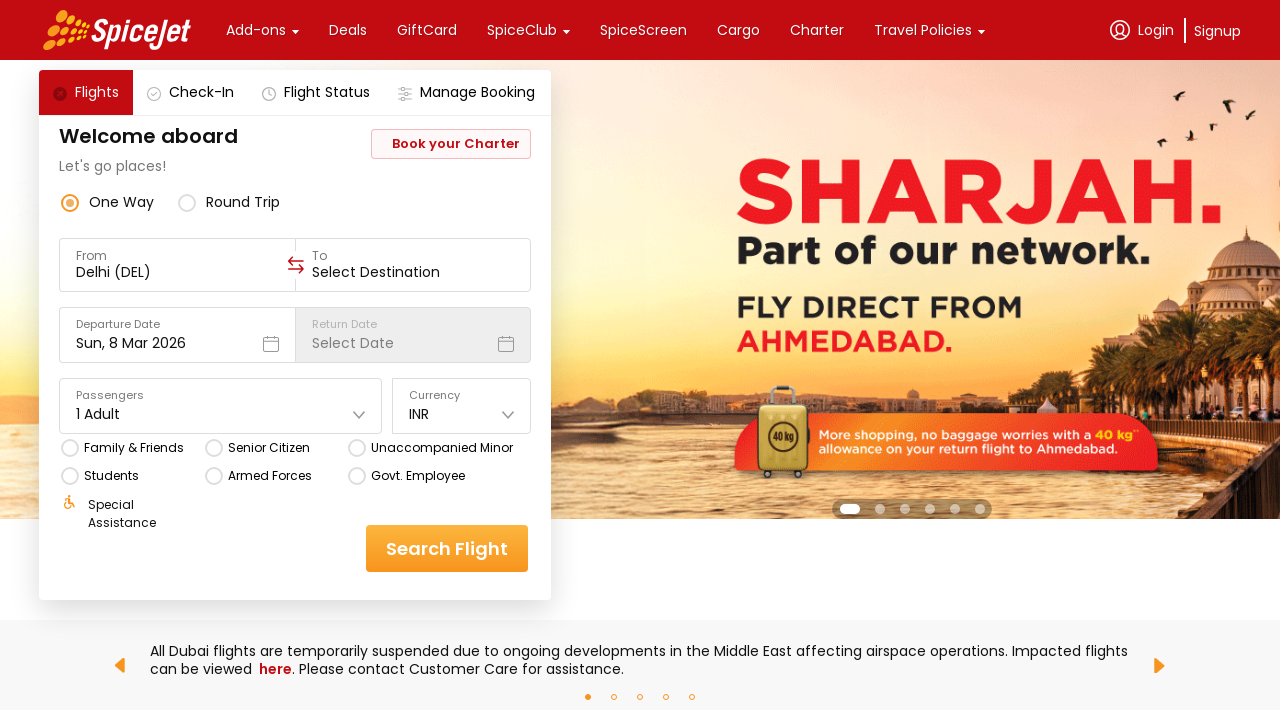

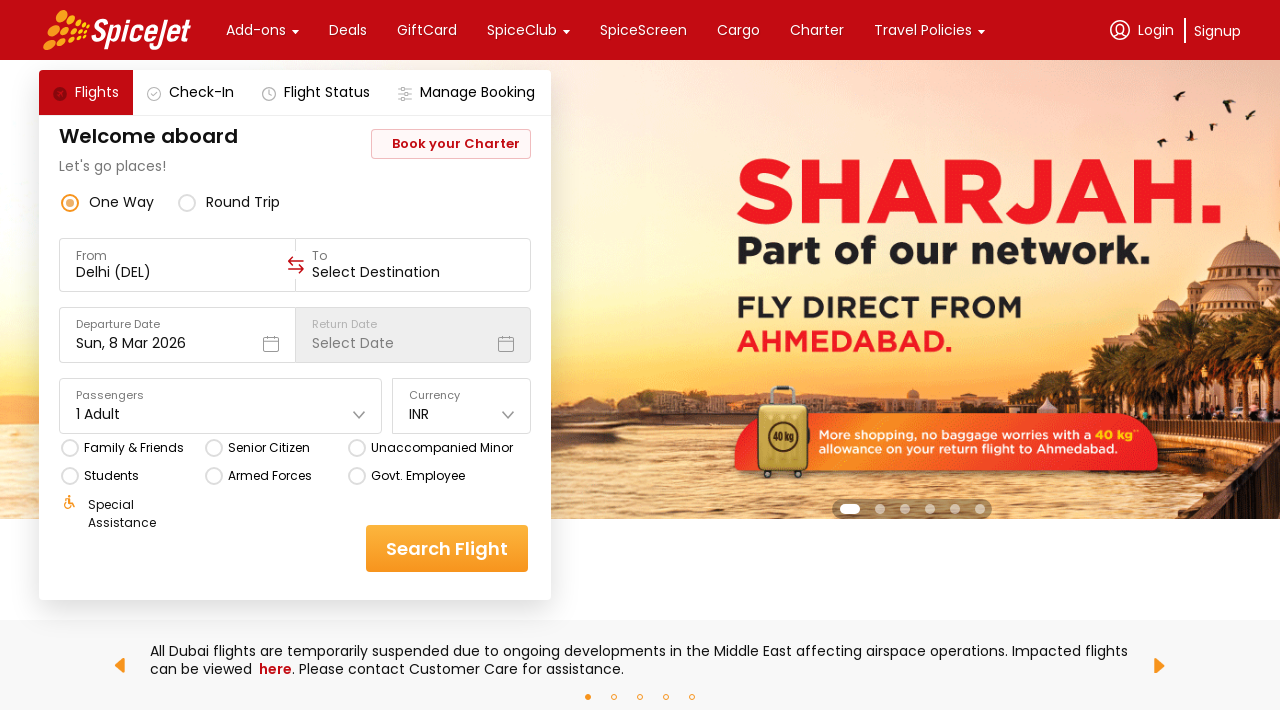